Navigates to a simple form page and clicks a button element on the page.

Starting URL: http://suninjuly.github.io/simple_form_find_task.html

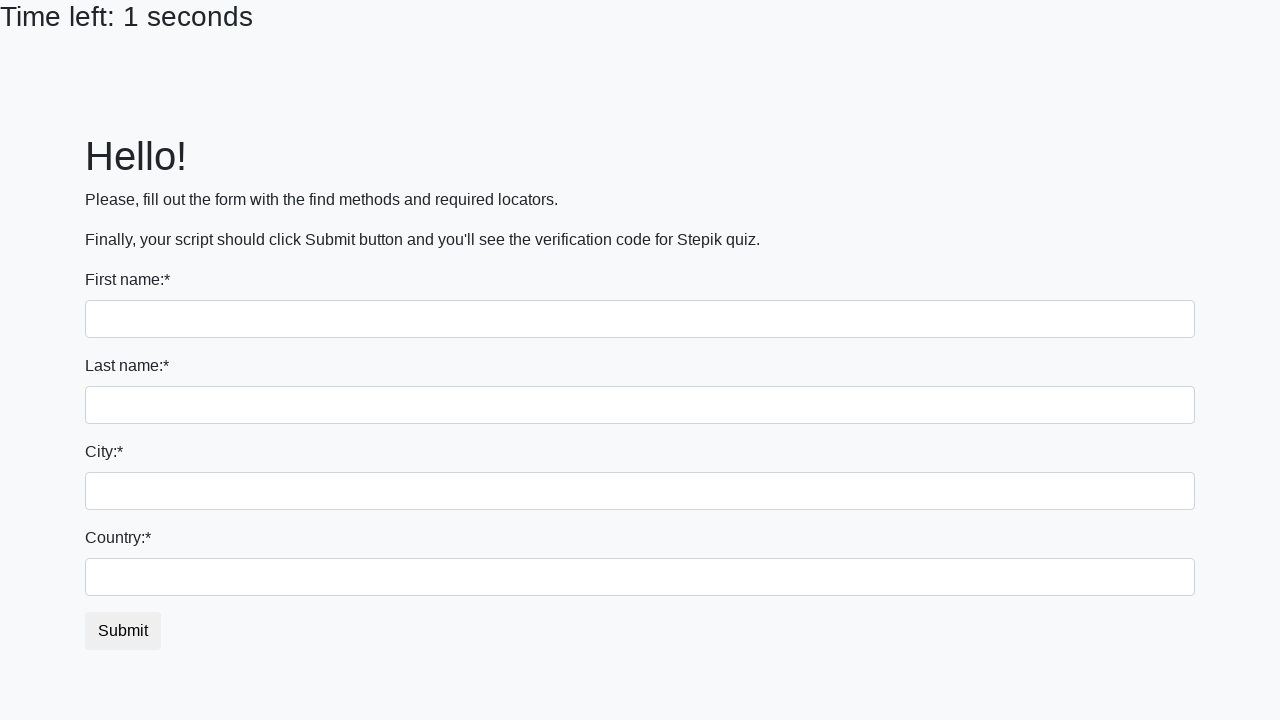

Clicked button element on simple form page at (123, 631) on button
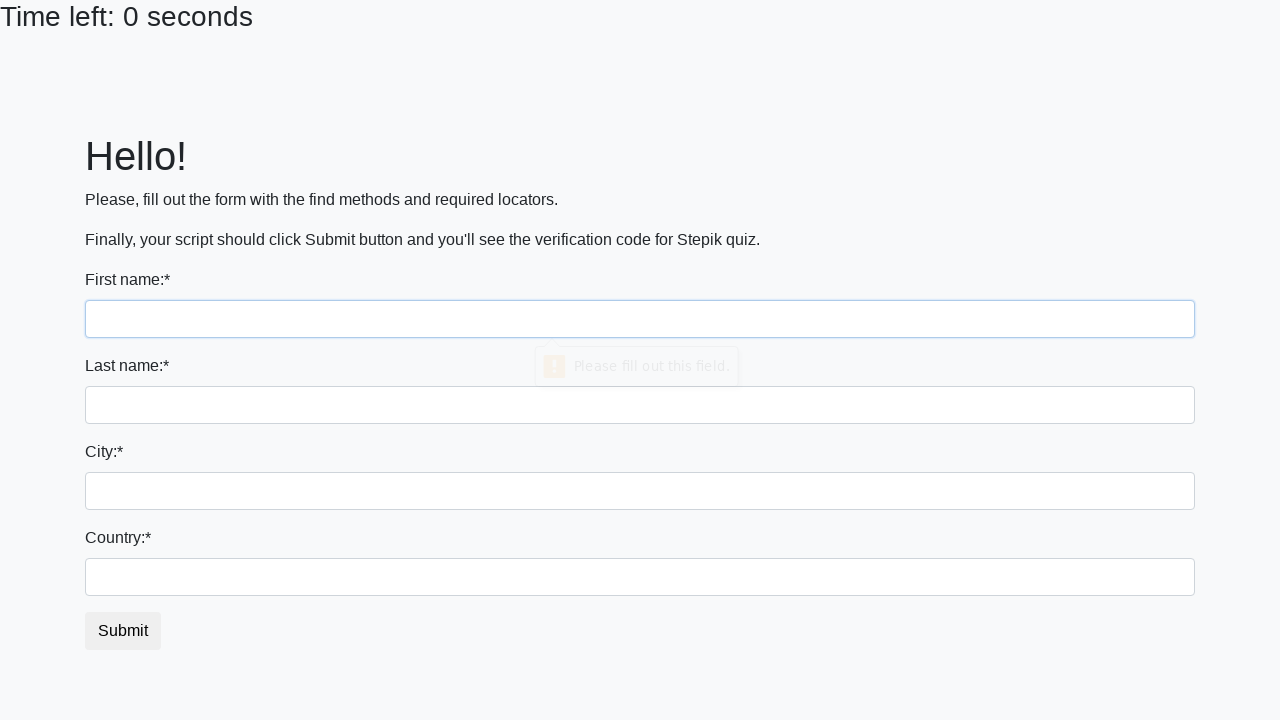

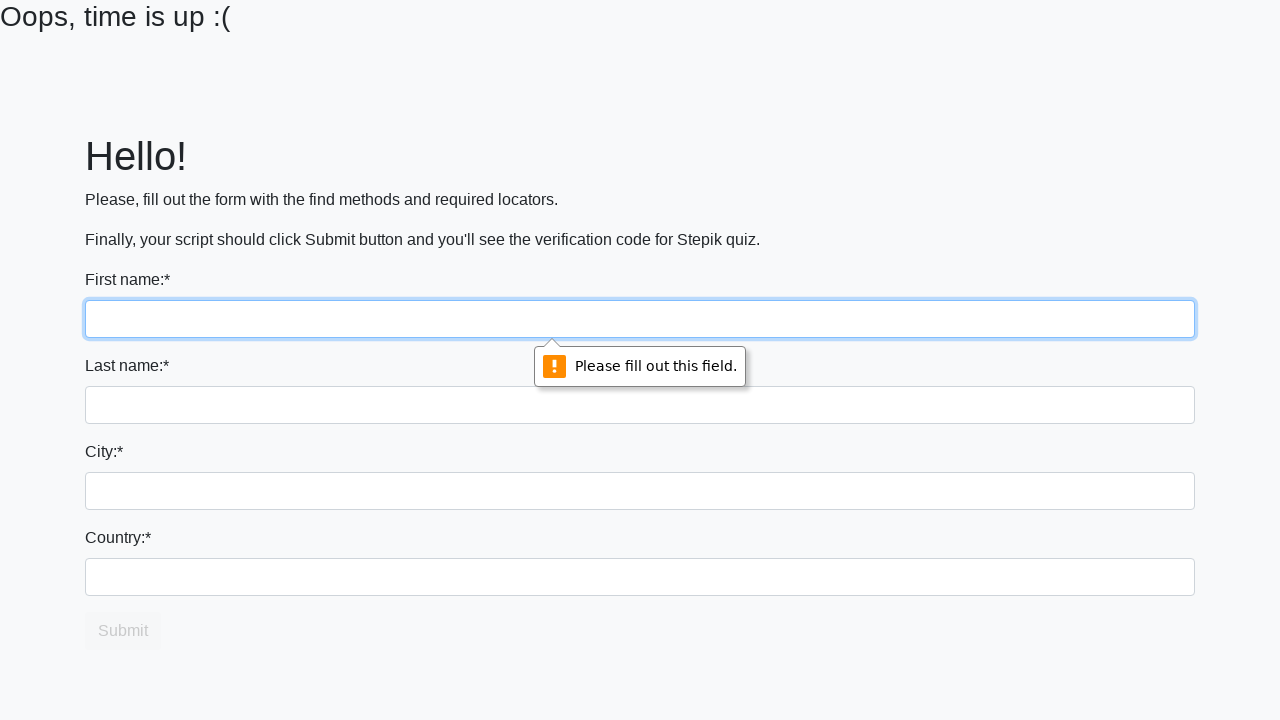